Tests that the navbar dropdown menu contains all expected component links by clicking the dropdown and verifying the menu items

Starting URL: https://formy-project.herokuapp.com/

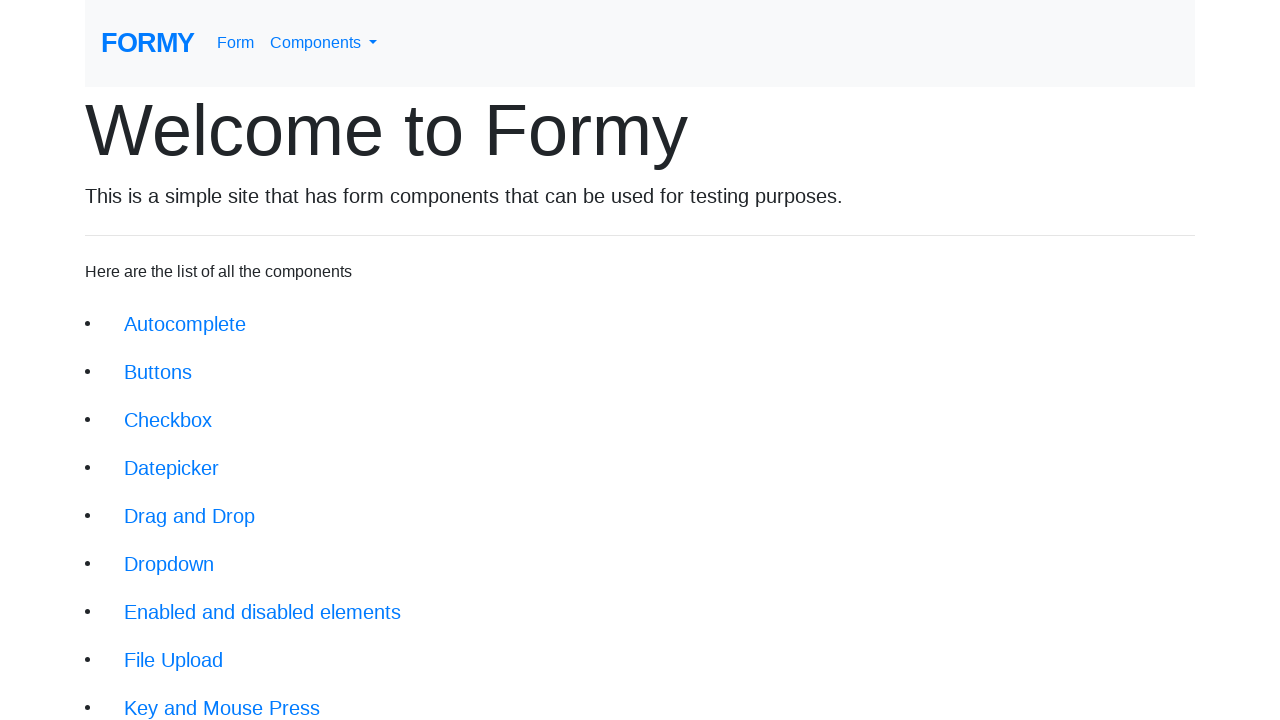

Clicked navbar dropdown menu button at (324, 43) on #navbarDropdownMenuLink
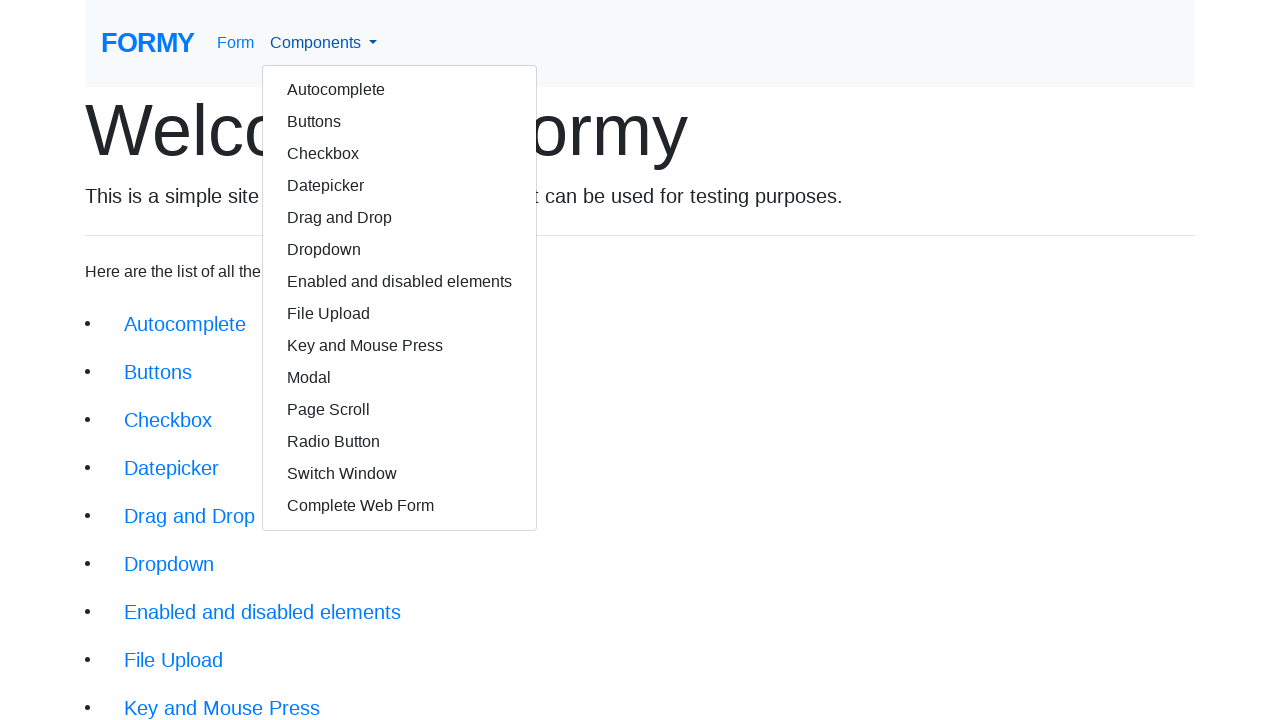

Dropdown menu items loaded and became visible
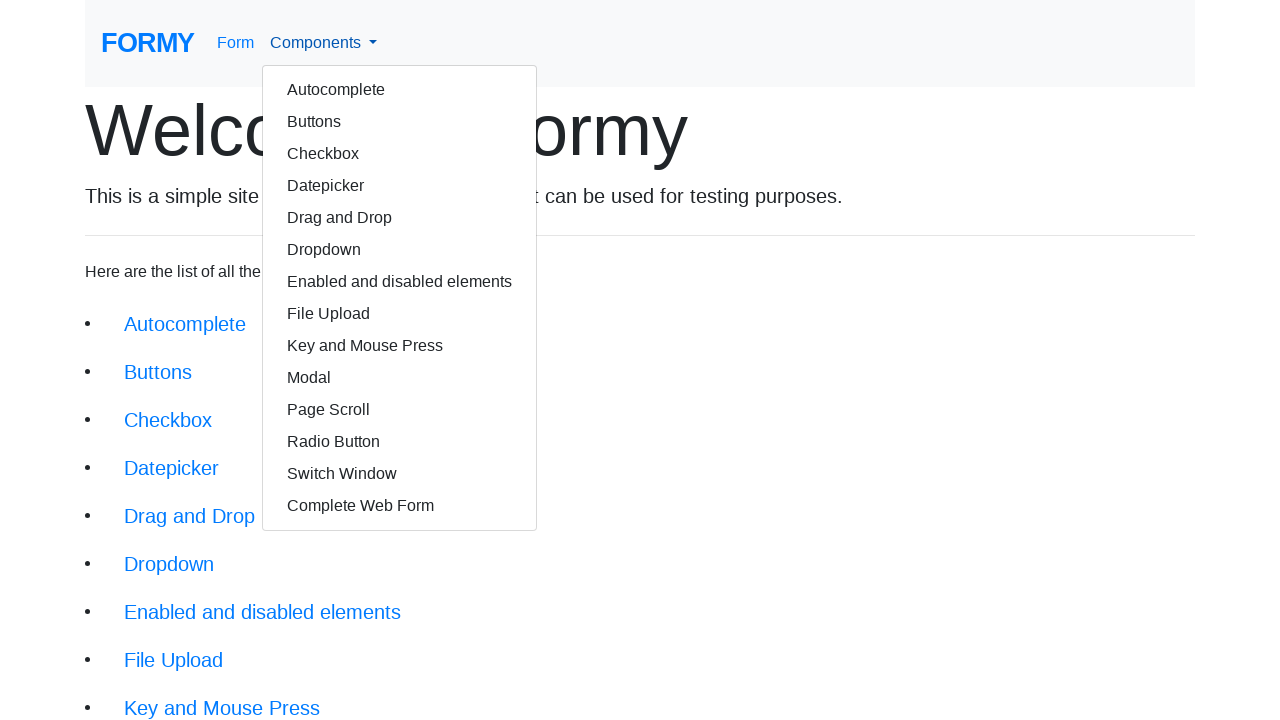

Retrieved all dropdown menu items from the DOM
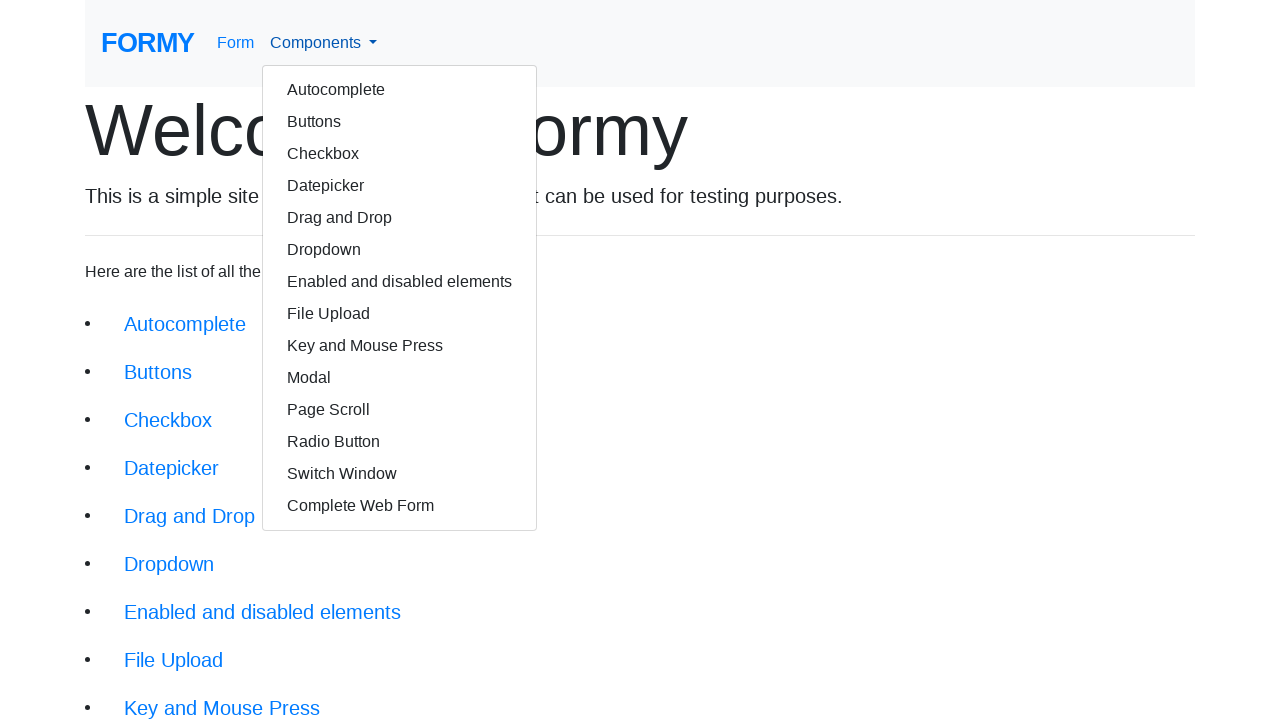

Verified dropdown menu contains exactly 14 component links
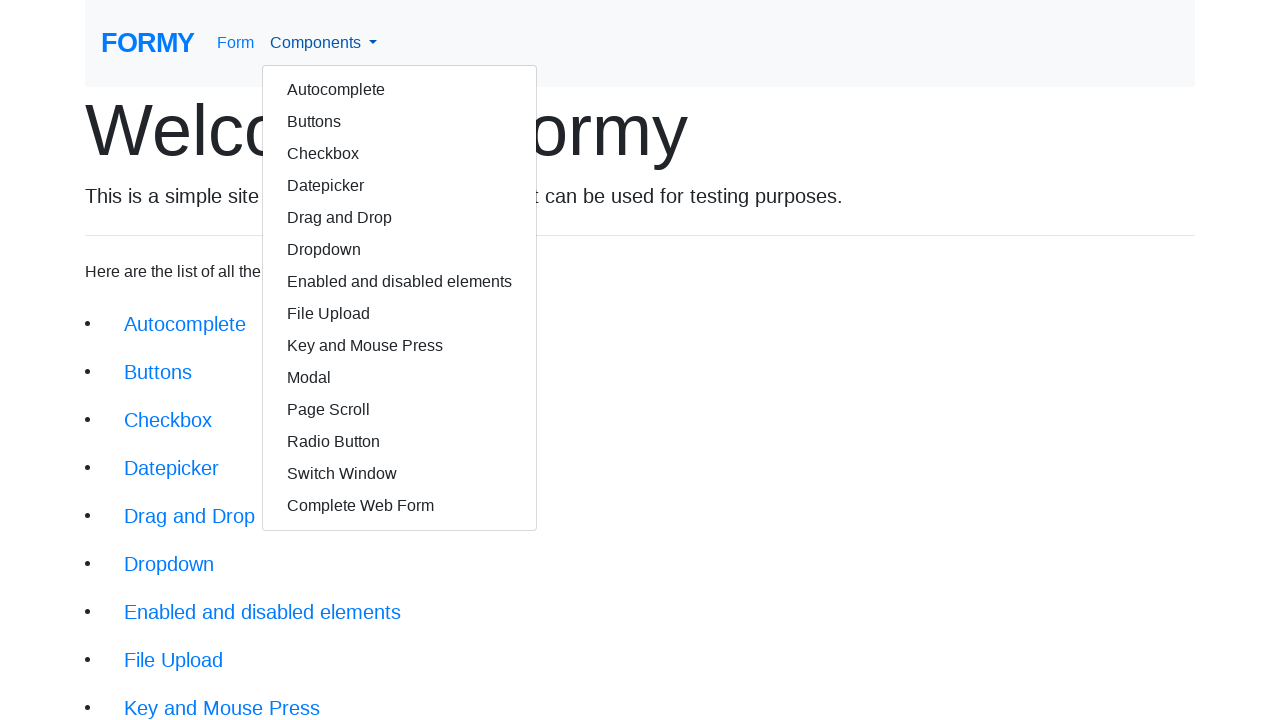

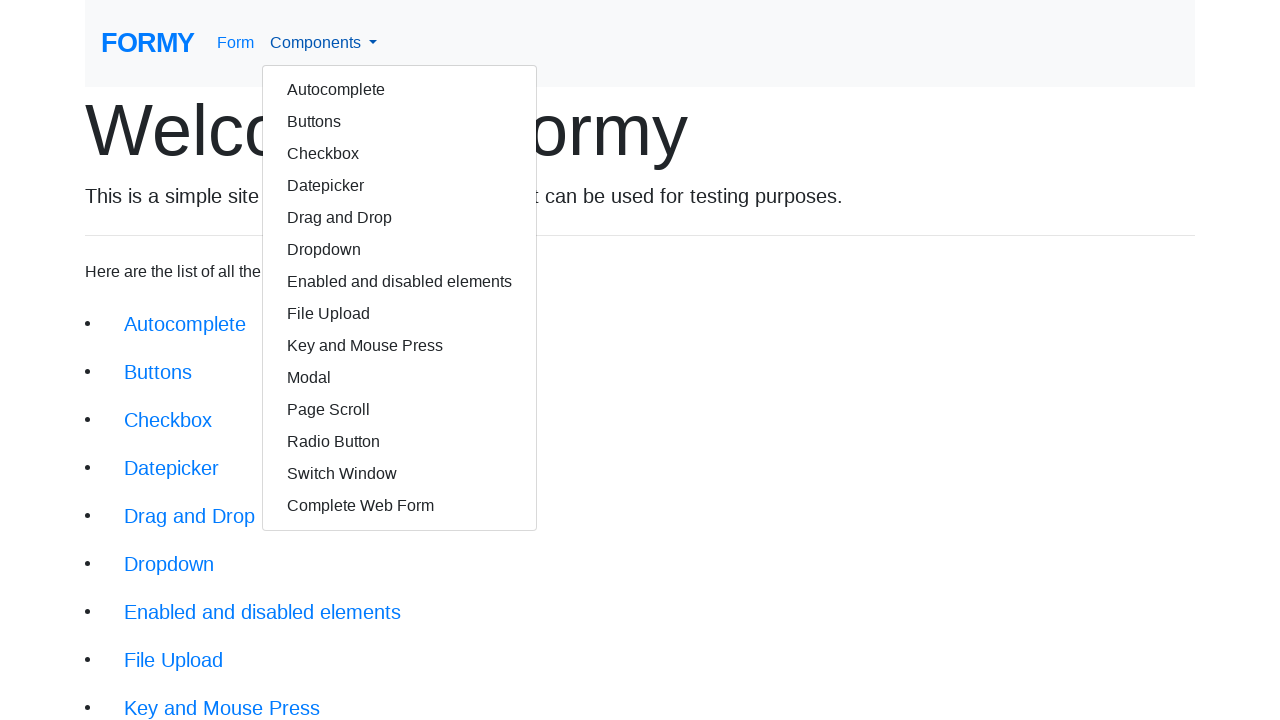